Tests multiple window handling by clicking links that open popup windows and then switching between the opened windows.

Starting URL: https://omayo.blogspot.com/

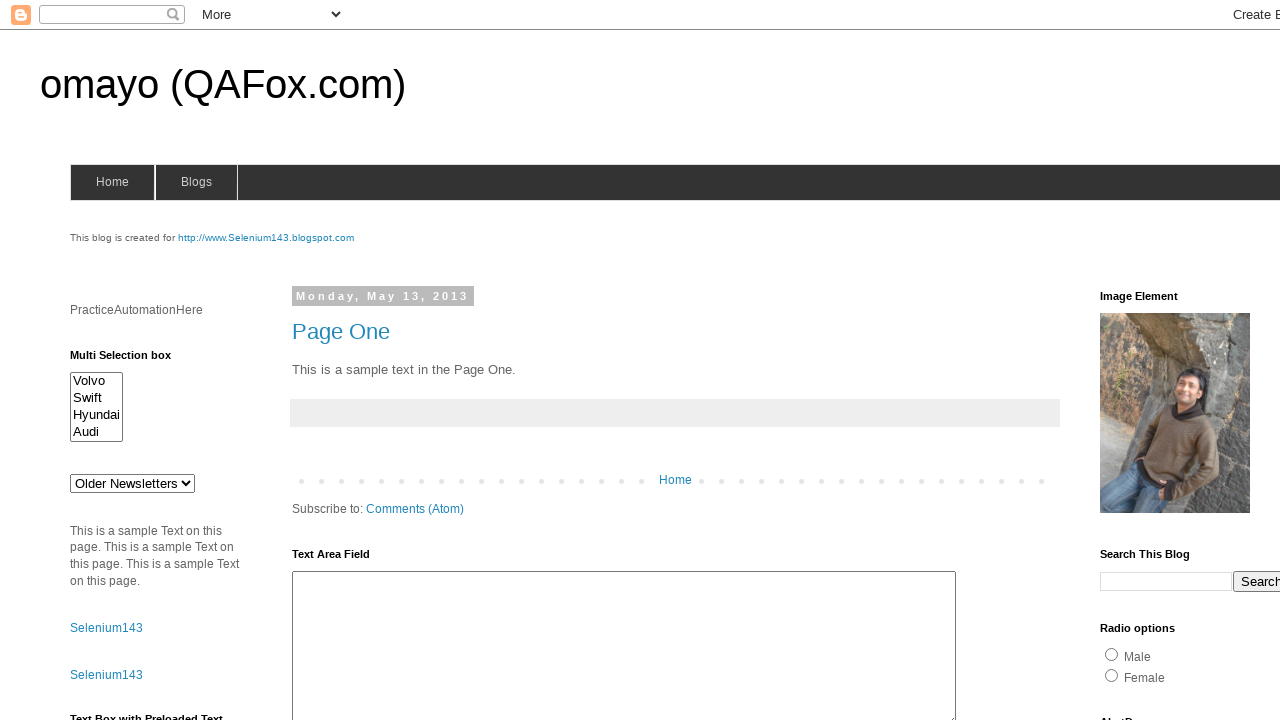

Clicked 'Open a popup window' link at (132, 360) on text=Open a popup window
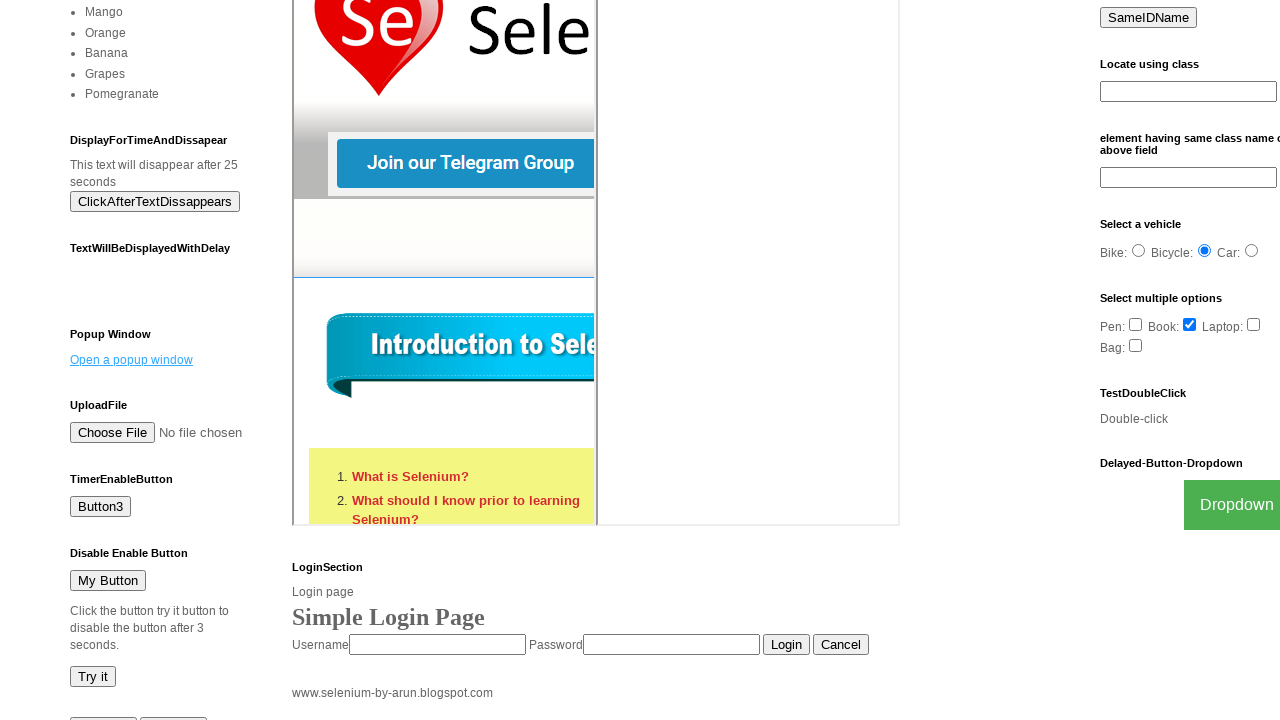

Waited 1 second for popup window to open
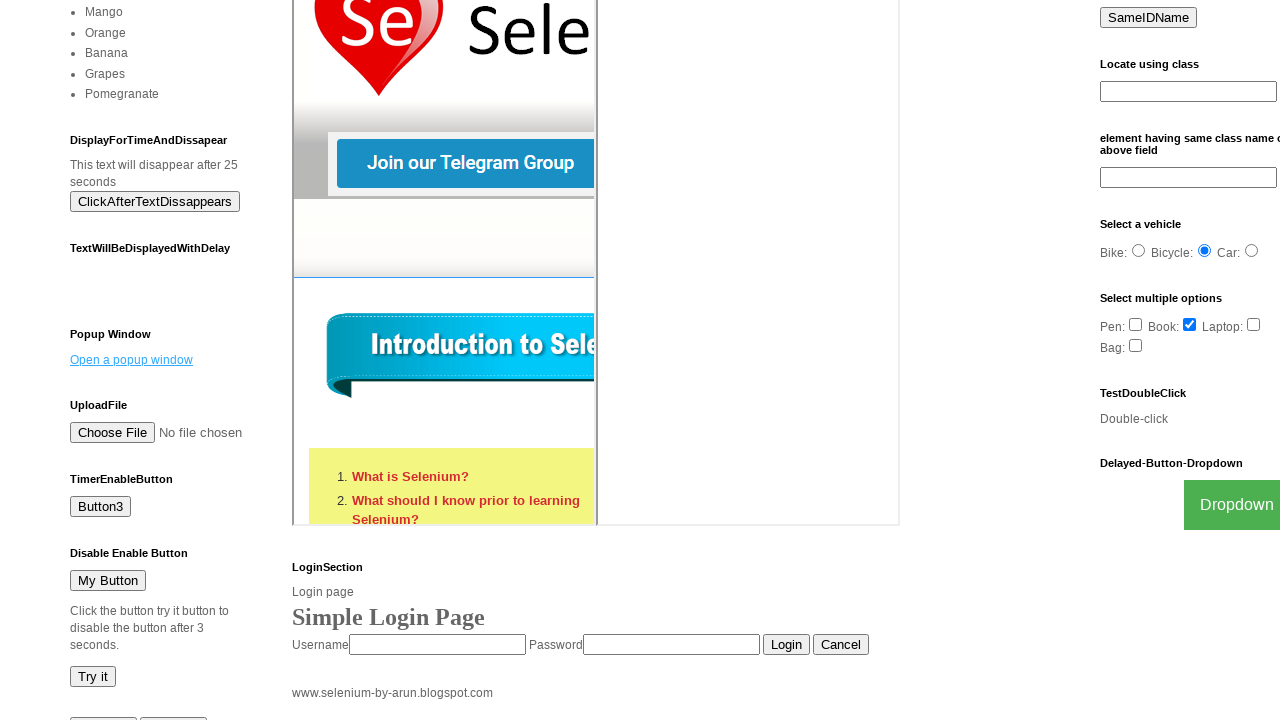

Clicked 'SeleniumTutorial' link to open another window at (116, 360) on text=SeleniumTutorial
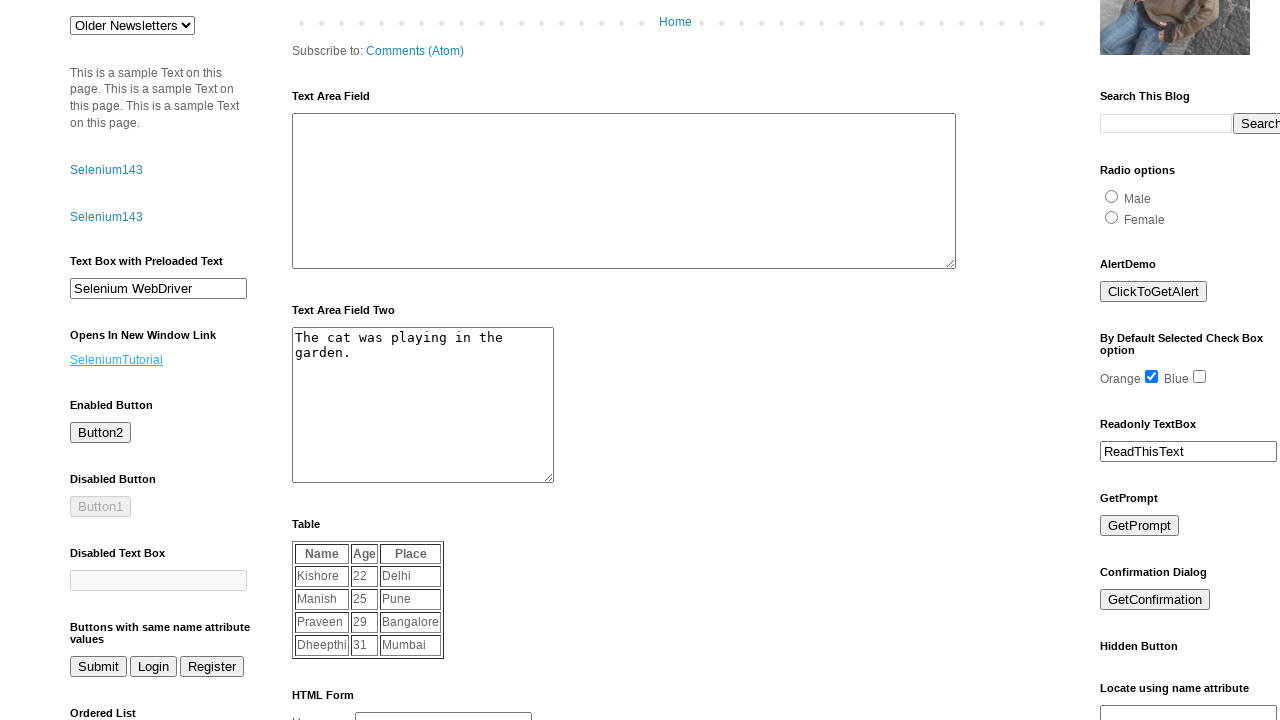

Waited 2 seconds for second popup window to open
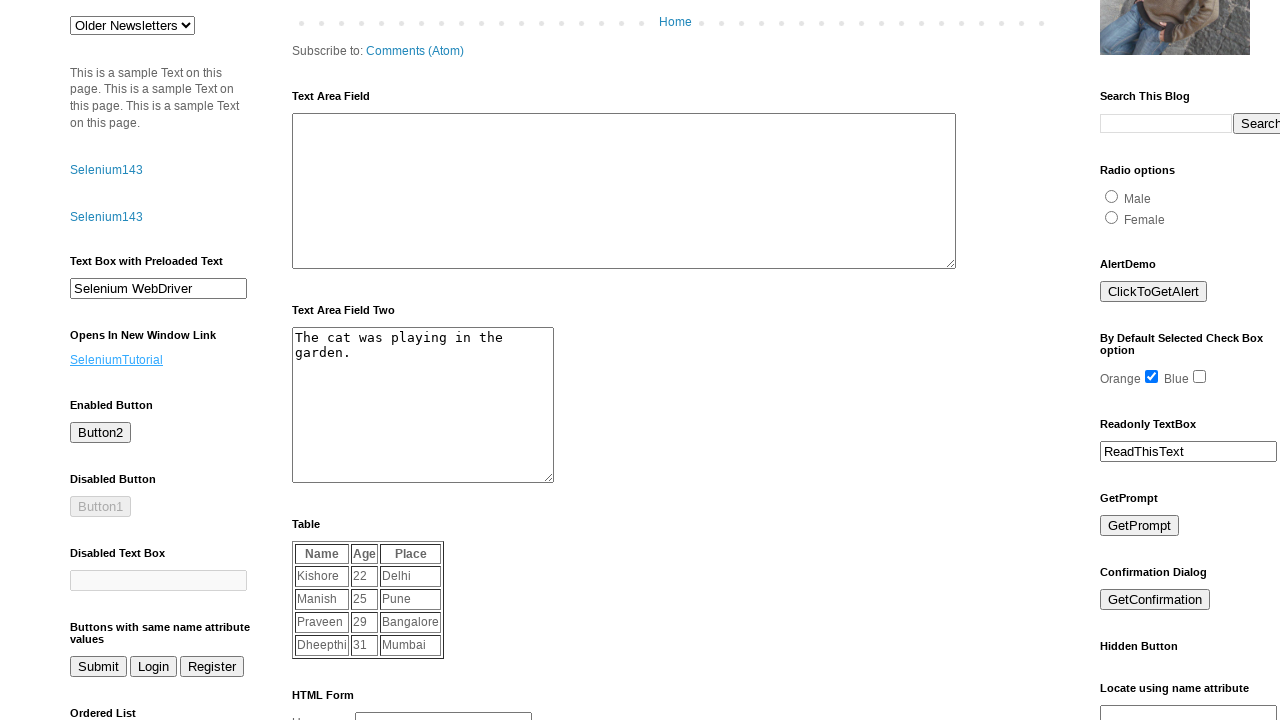

Retrieved all open windows/pages (3 total)
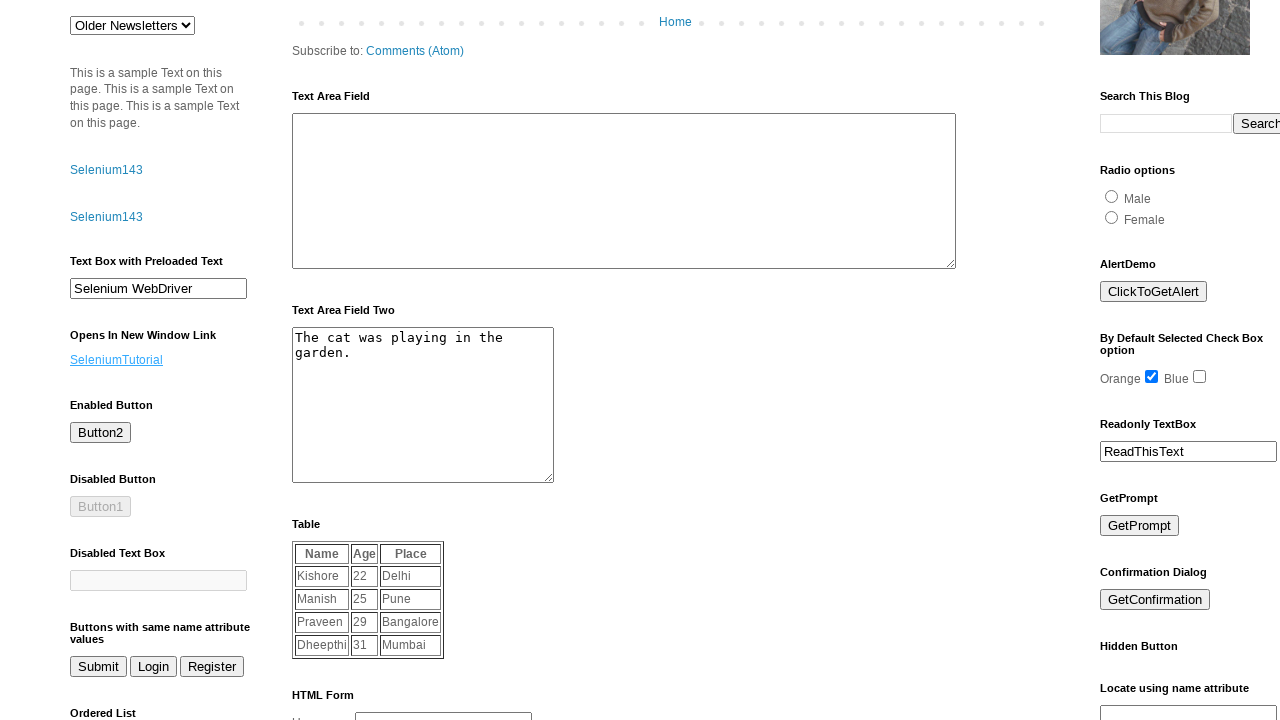

Brought third window to front
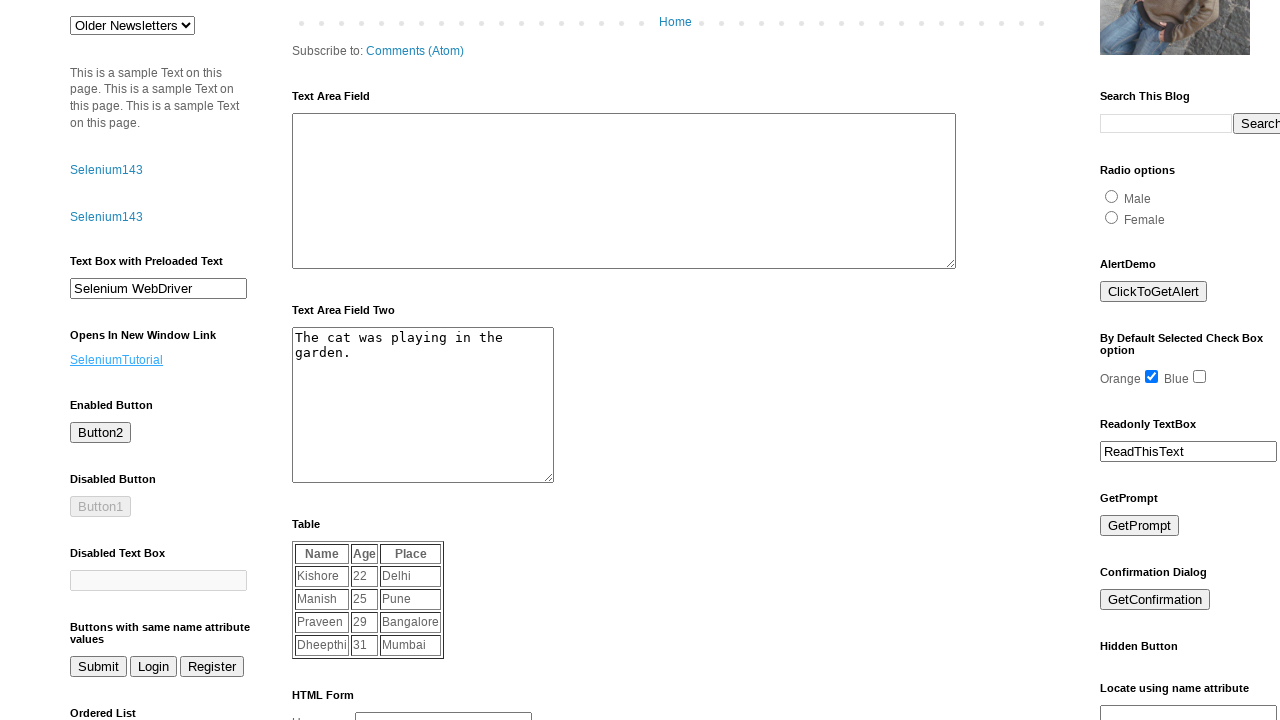

Third window loaded (domcontentloaded state)
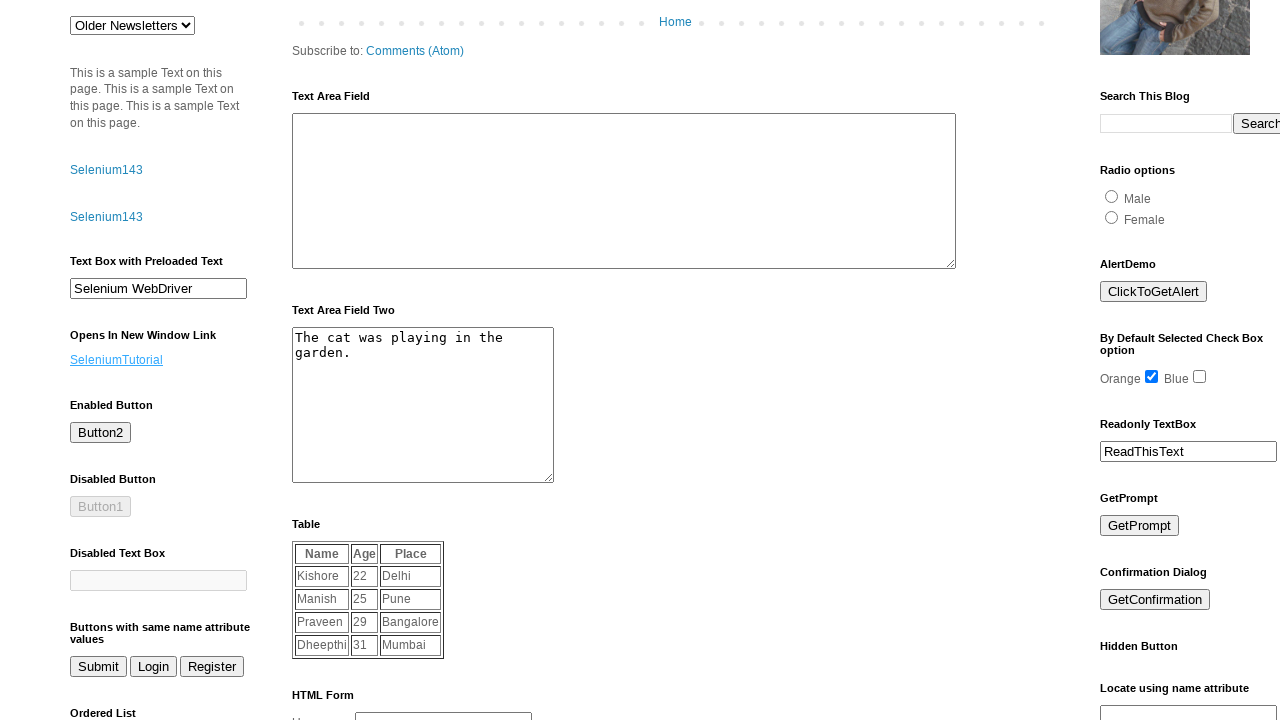

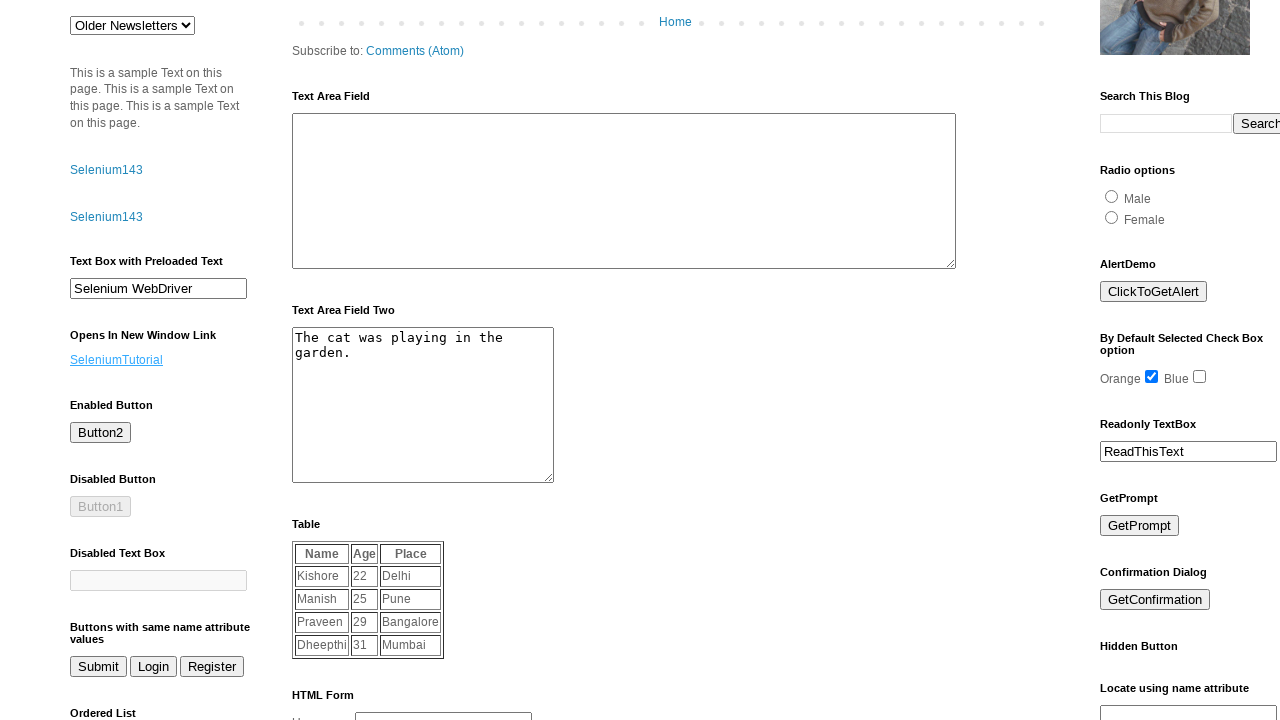